Tests dropdown selection functionality on a registration form by selecting different skill options using various methods (by index, value, and visible text)

Starting URL: http://demo.automationtesting.in/Register.html

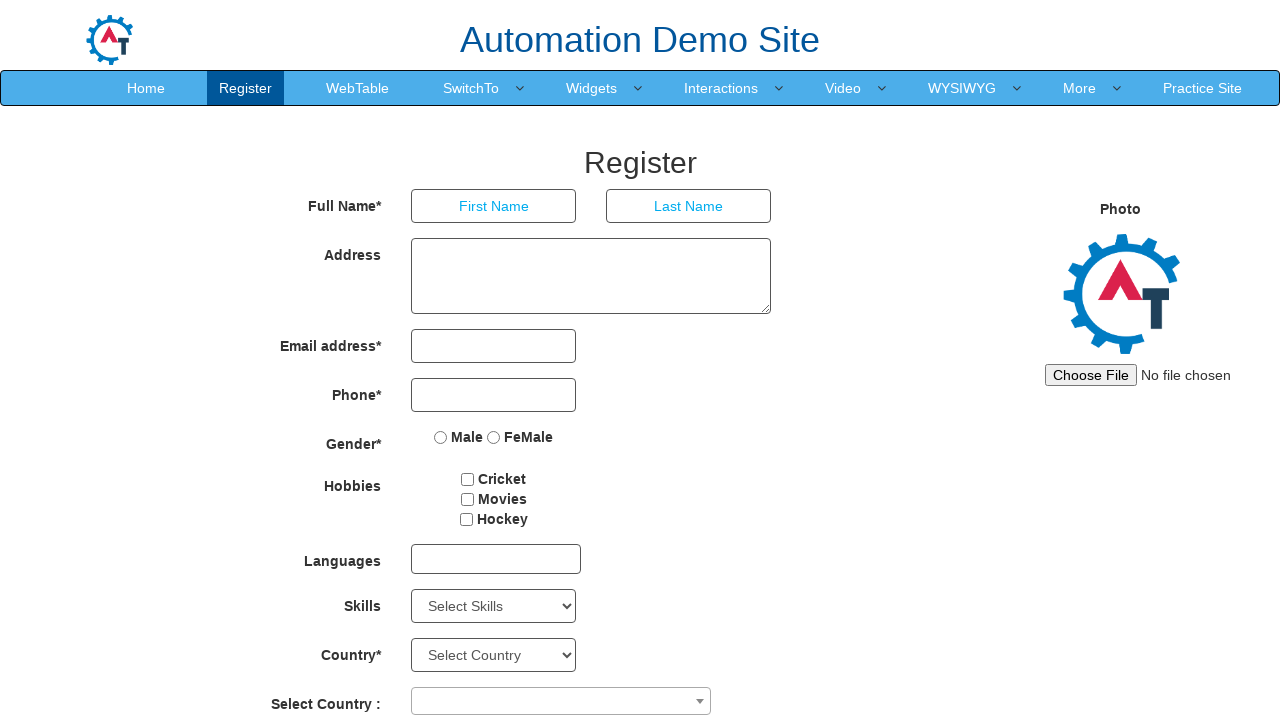

Located the Skills dropdown element
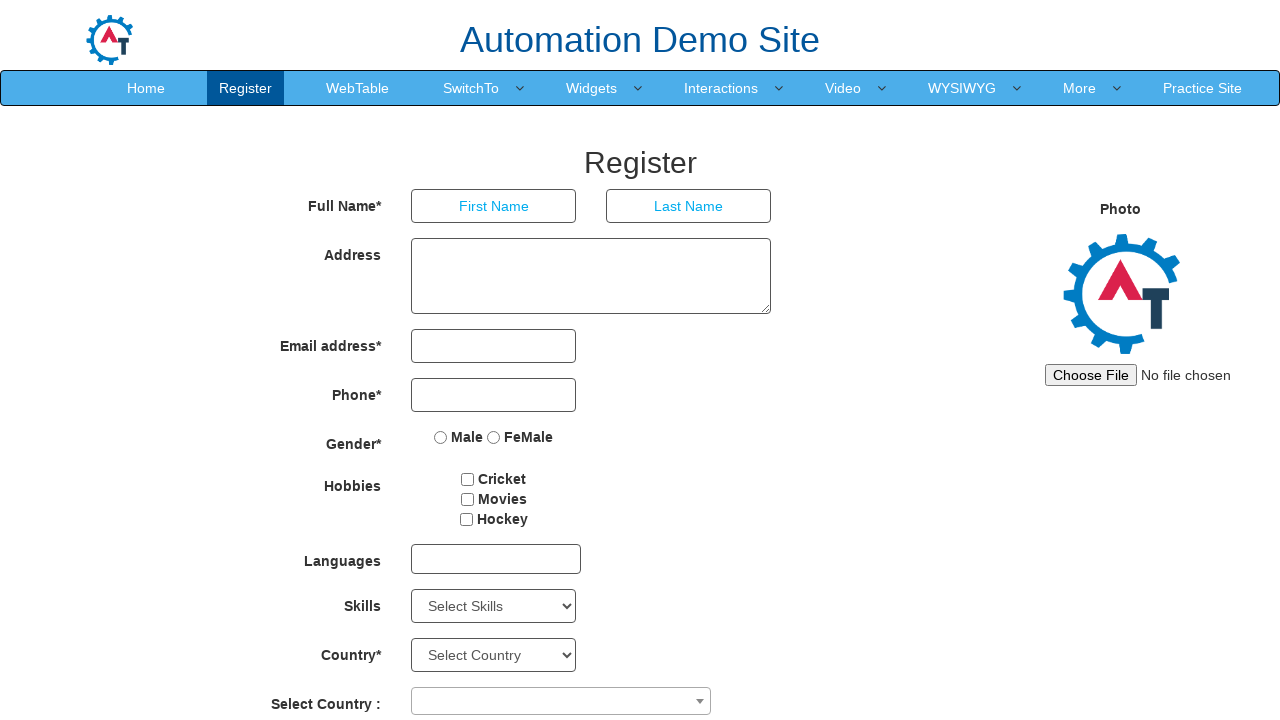

Retrieved currently selected option: Select Skills
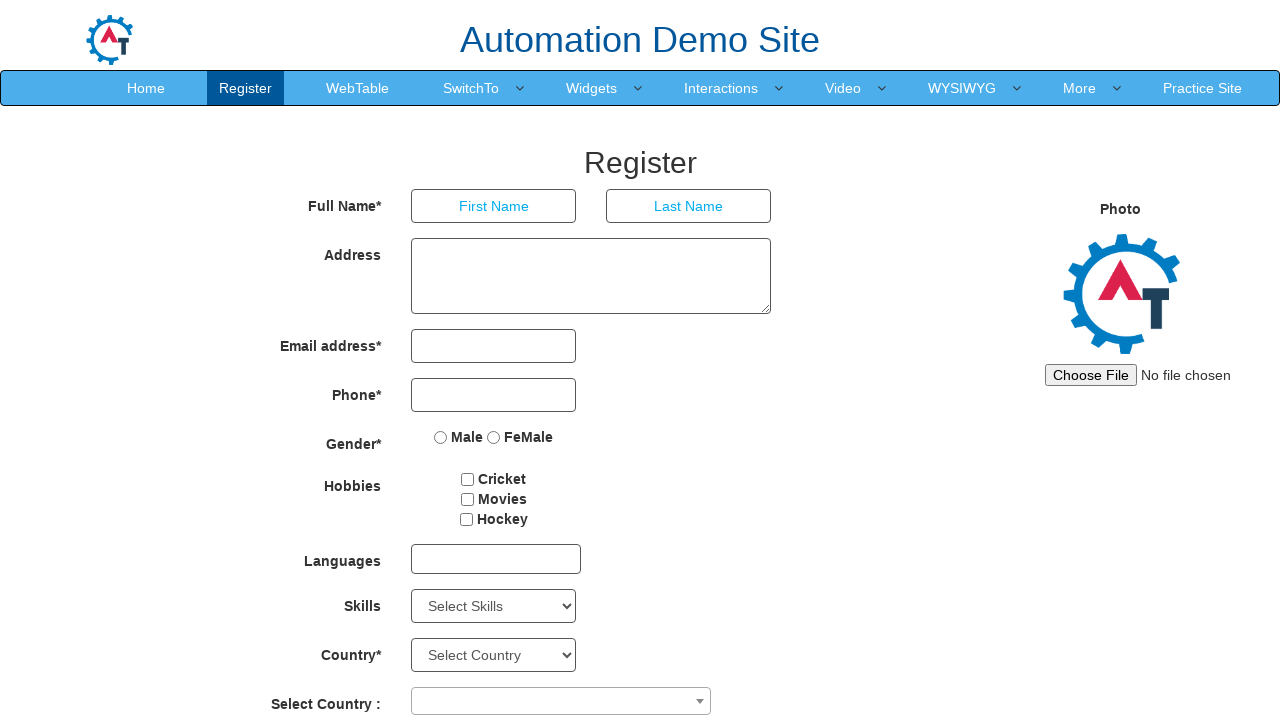

Retrieved all dropdown options - total count: 78
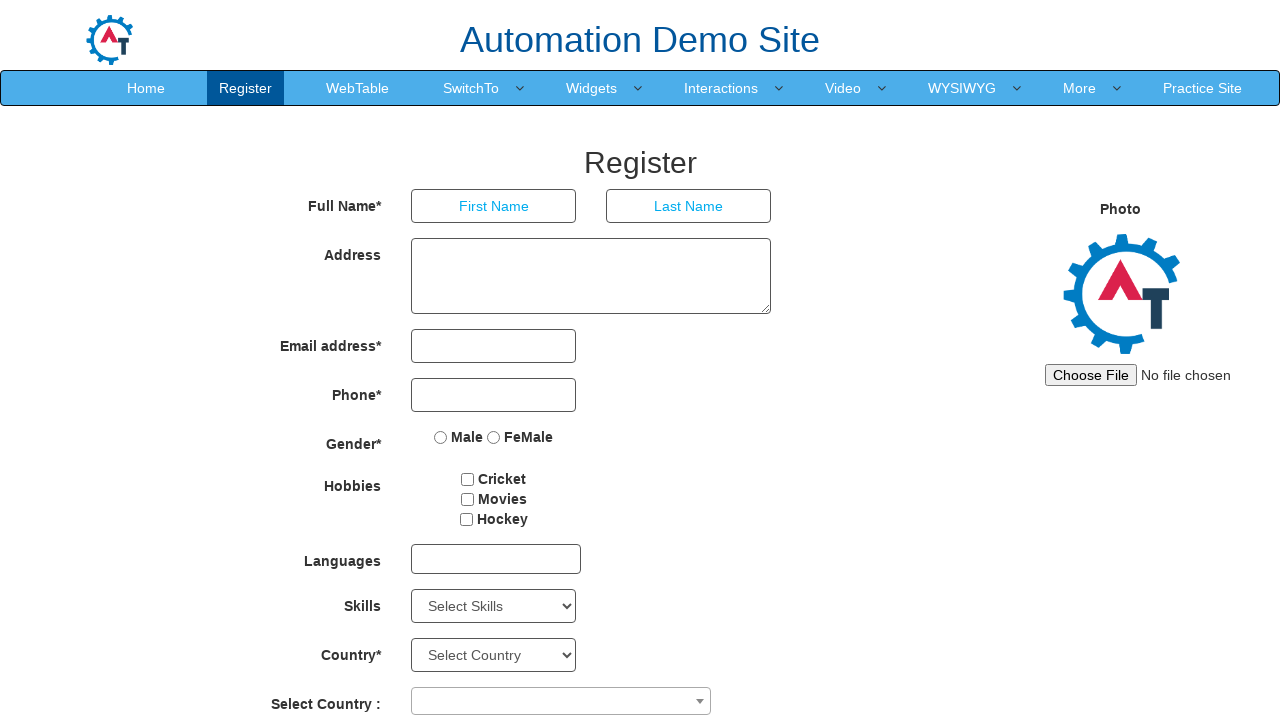

Selected skill option by index 4 on #Skills
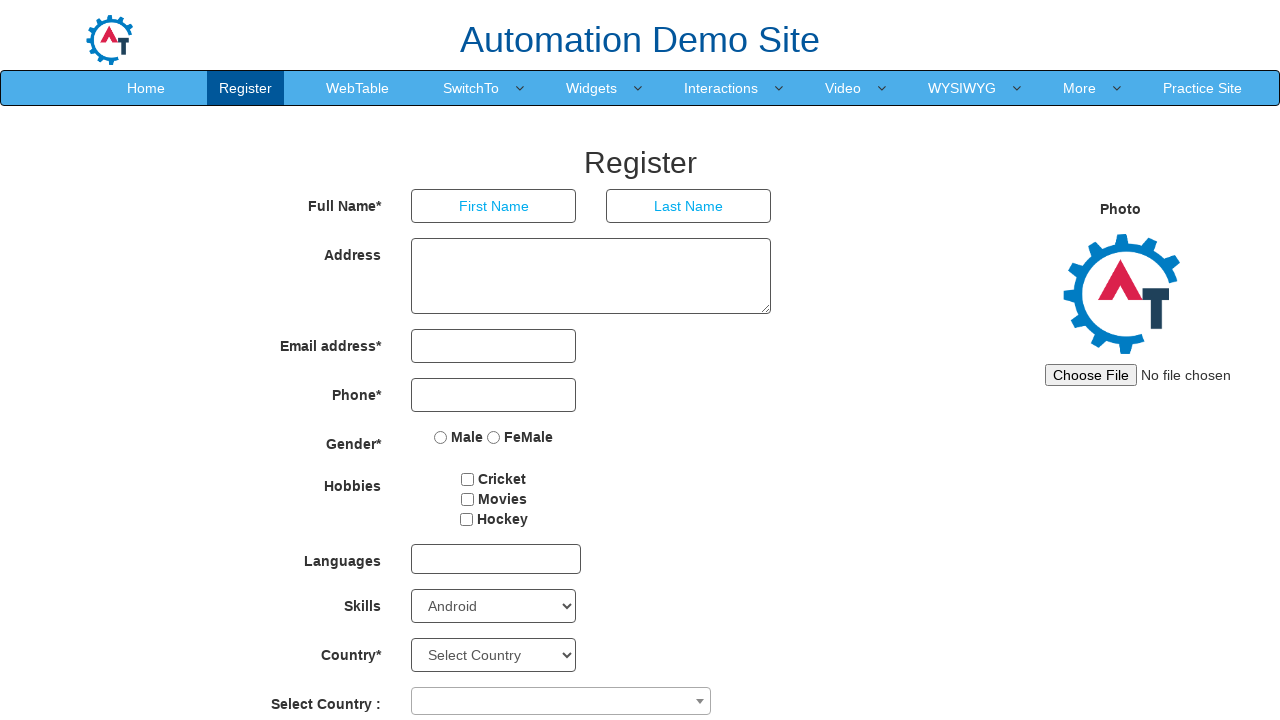

Selected skill option by value 'Backup Management' on #Skills
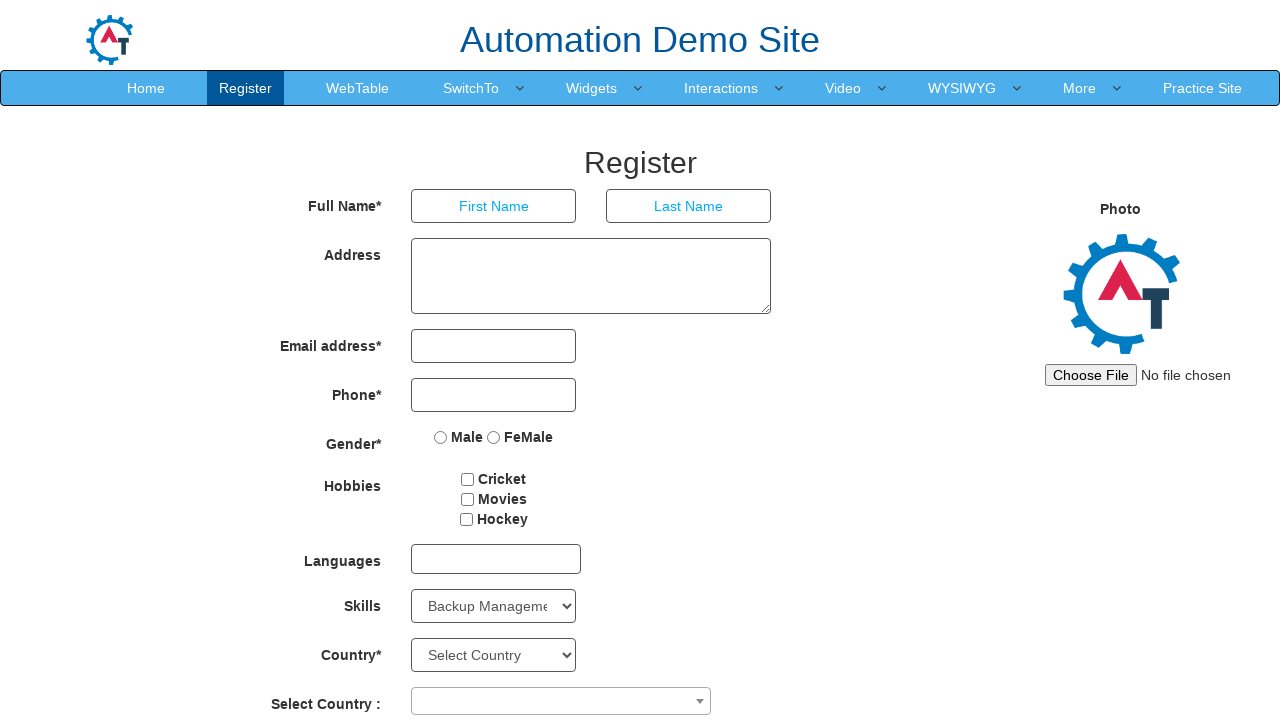

Selected skill option by visible text 'Analytics' on #Skills
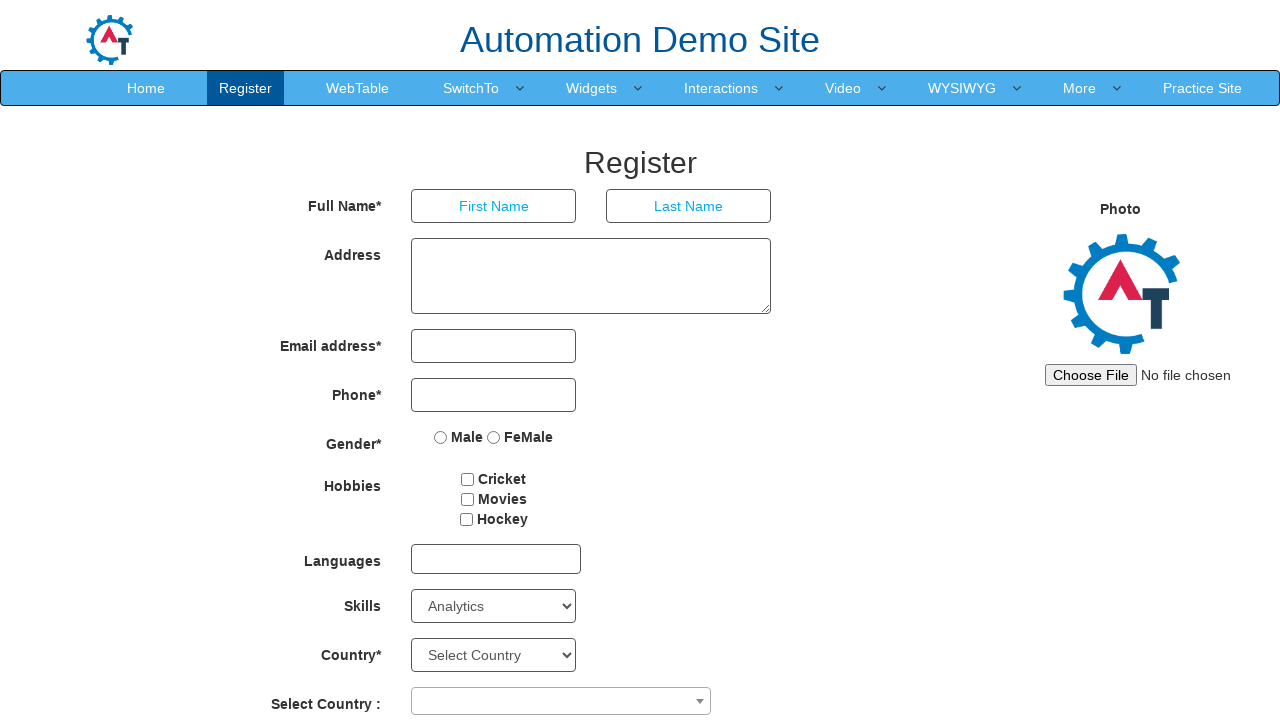

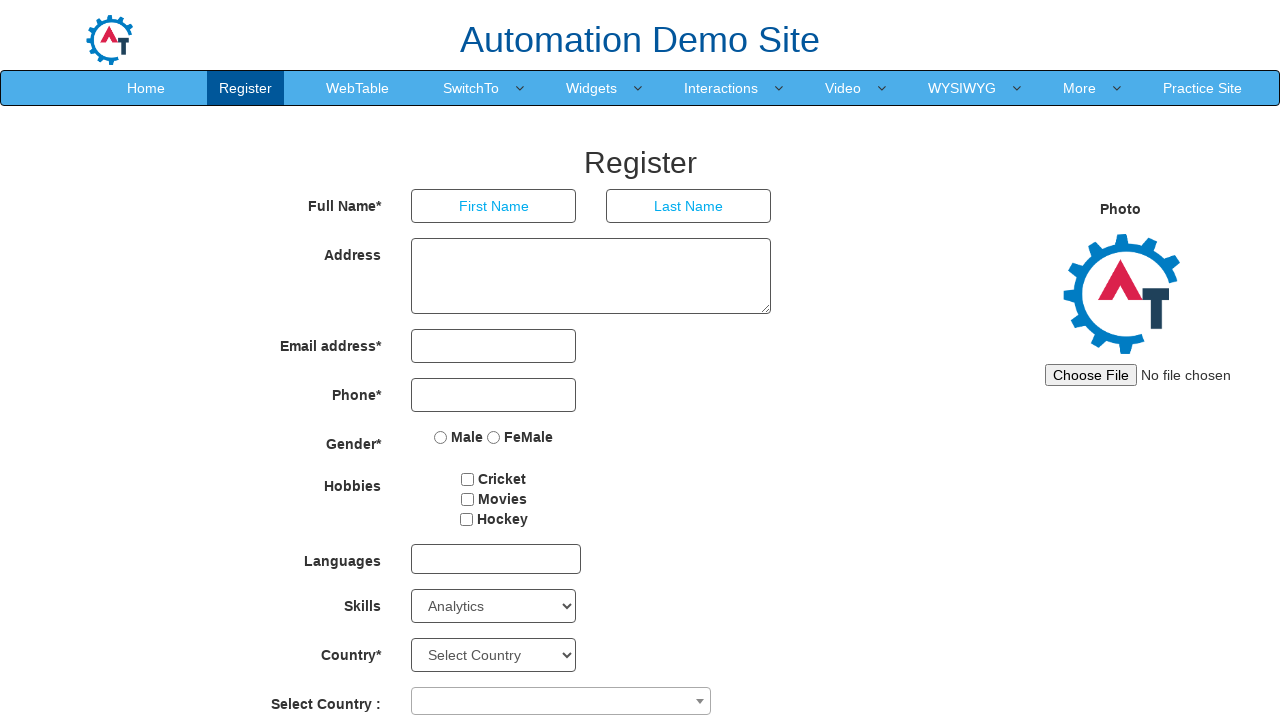